Tests JavaScript execution capabilities by scrolling the page and scrolling within a fixed-header table element on an automation practice page.

Starting URL: https://rahulshettyacademy.com/AutomationPractice/

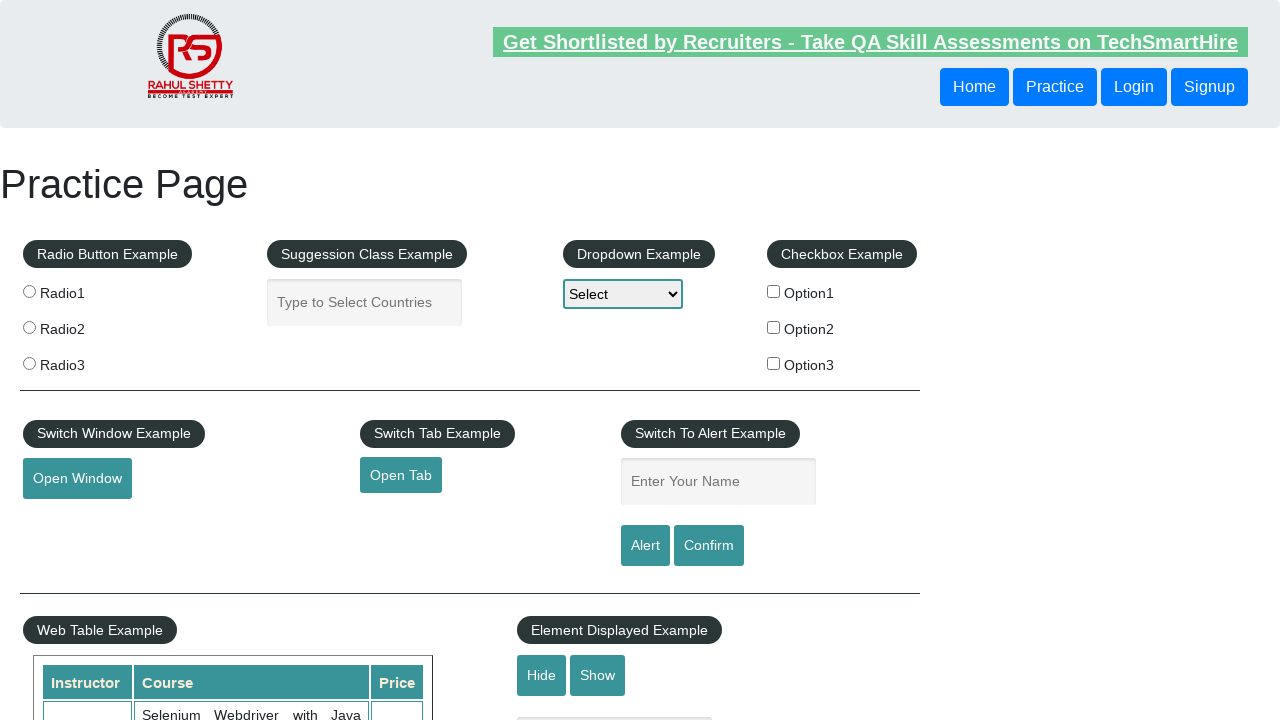

Scrolled page down by 500 pixels using JavaScript
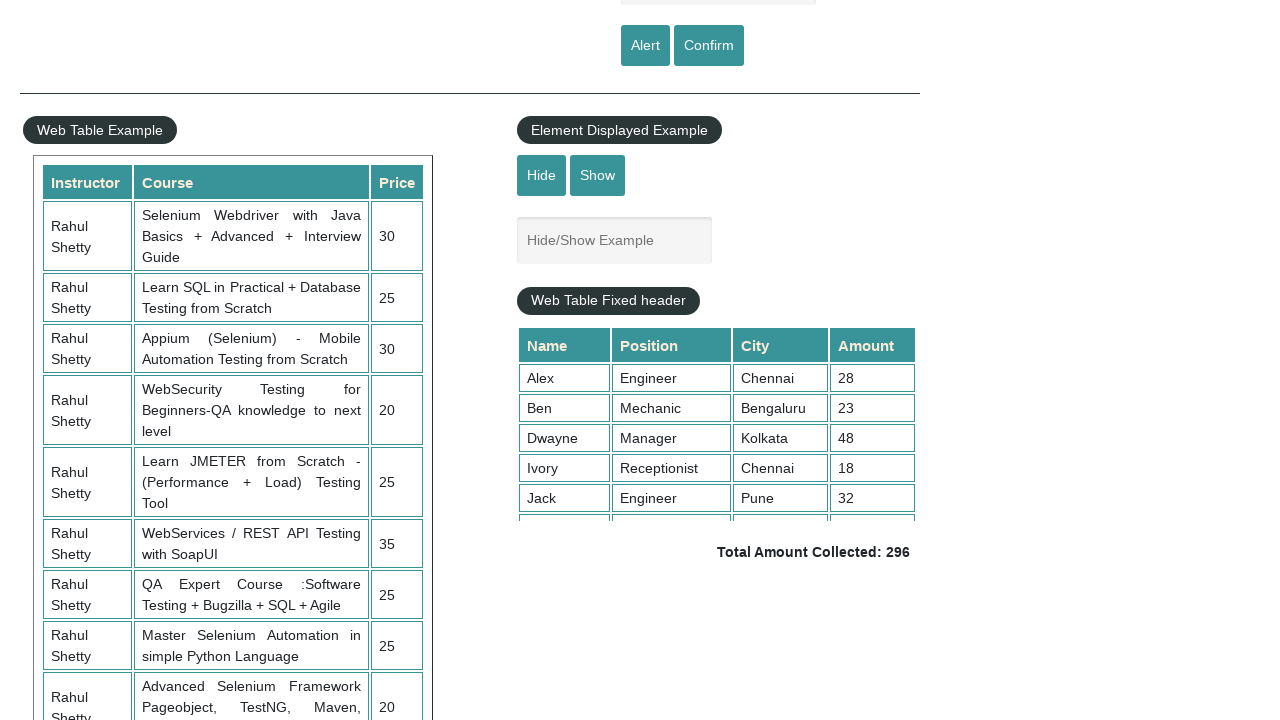

Waited 1 second for page scroll to complete
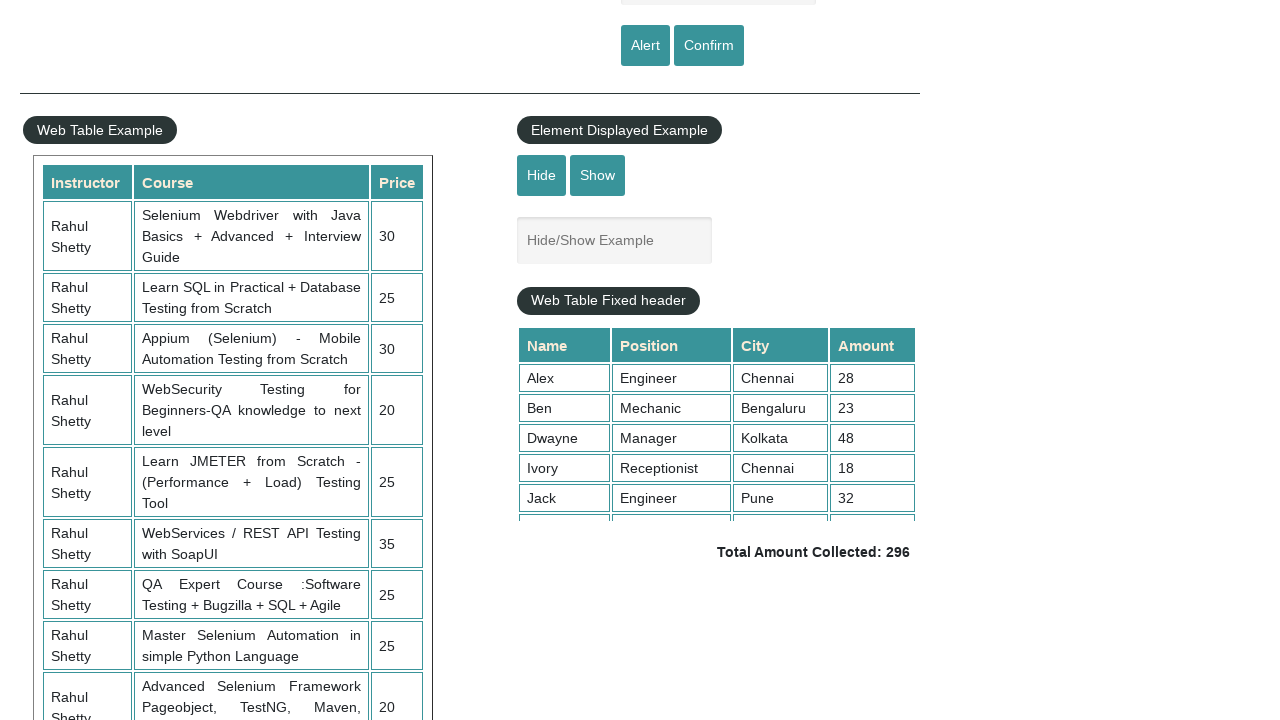

Scrolled within the fixed-header table element by 5000 pixels
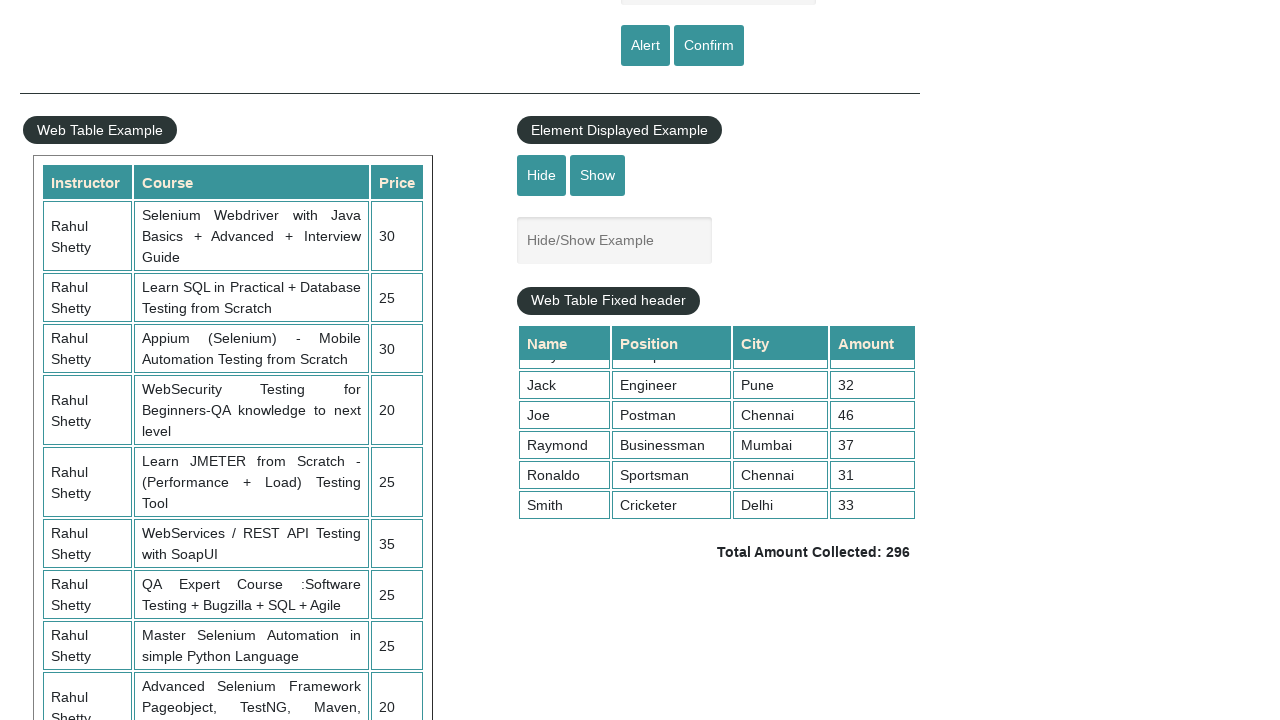

Waited 1 second for table scroll to complete
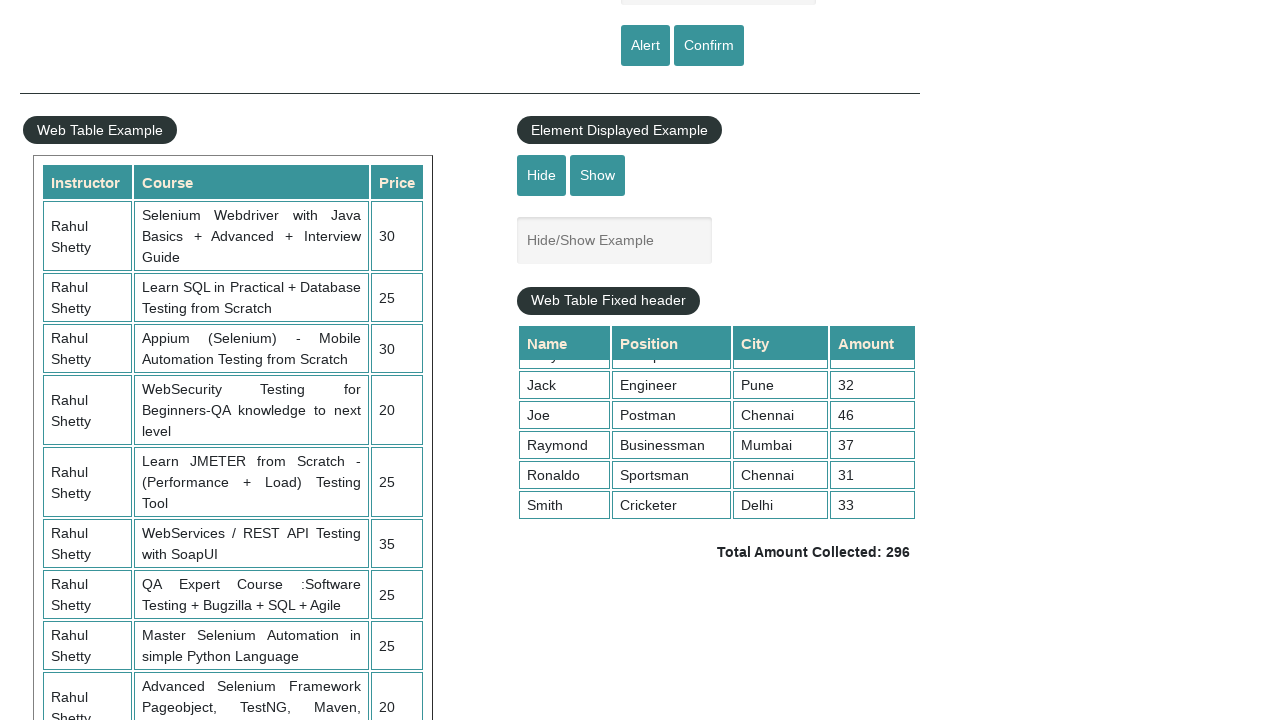

Verified table cells are visible after scrolling
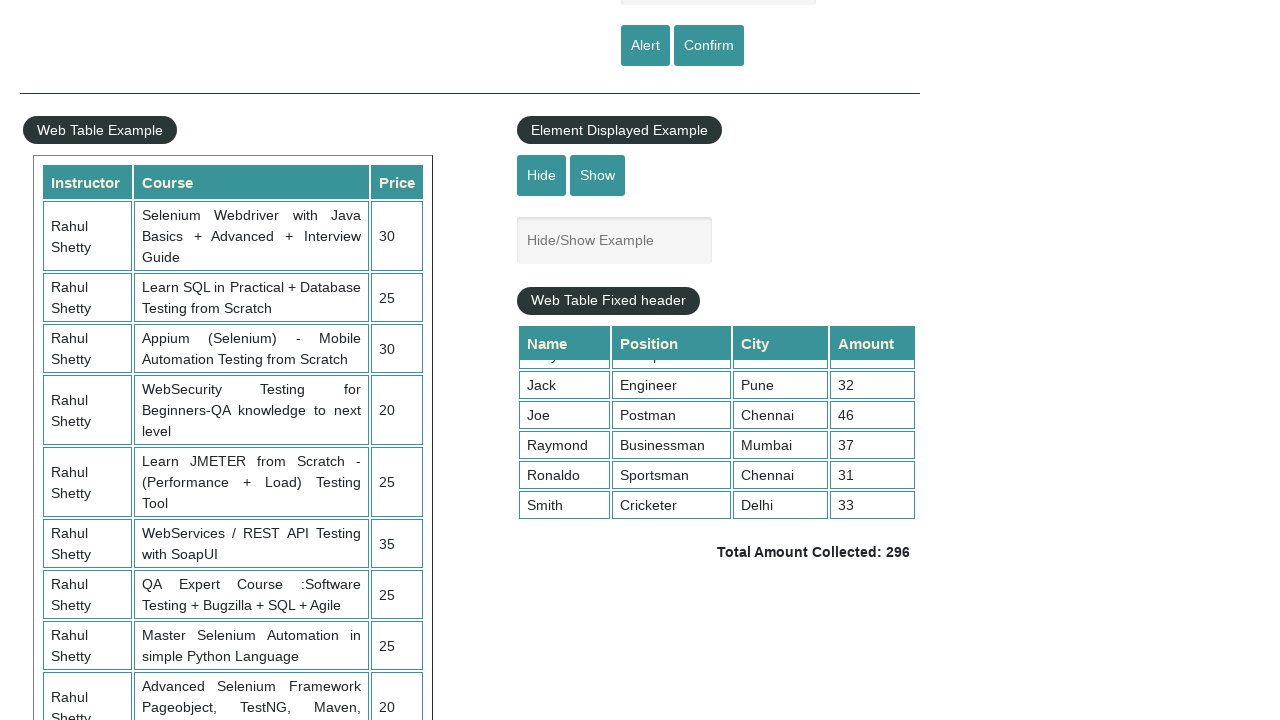

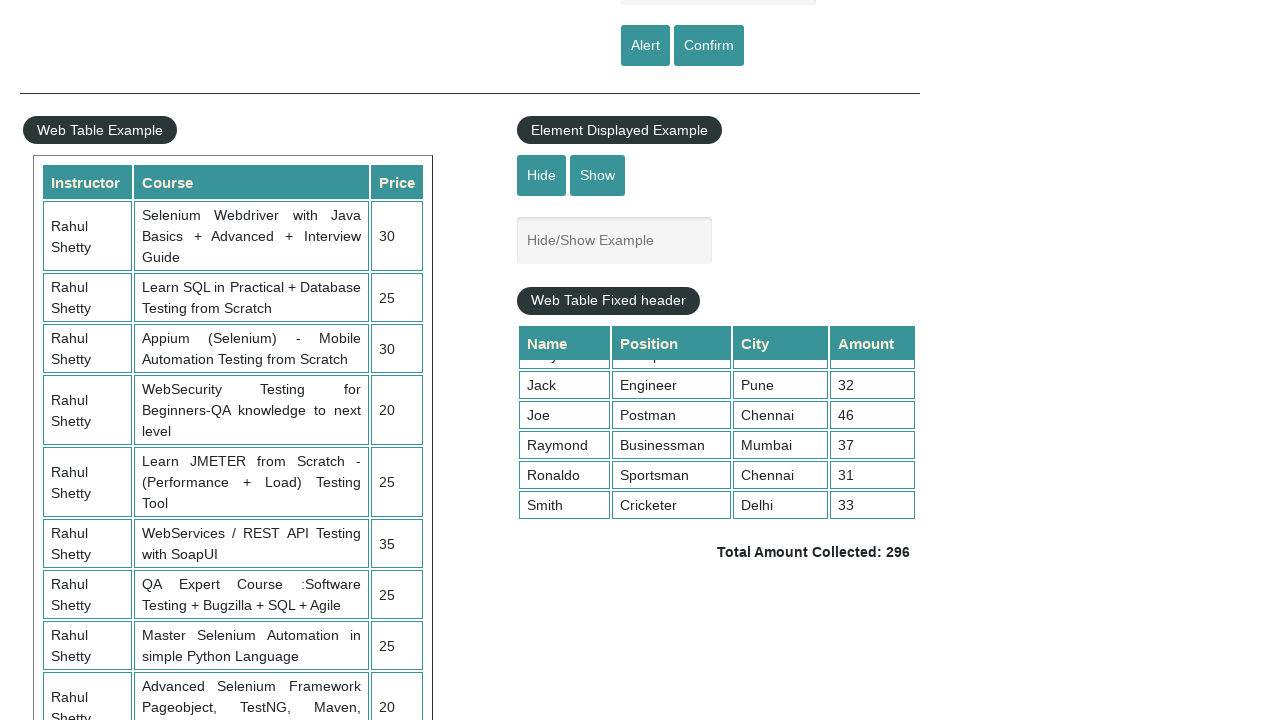